Automates filling and submitting a Google Form with personal information including name, phone, email, address, date, and other fields

Starting URL: https://forms.gle/WT68aV5UnPajeoSc8

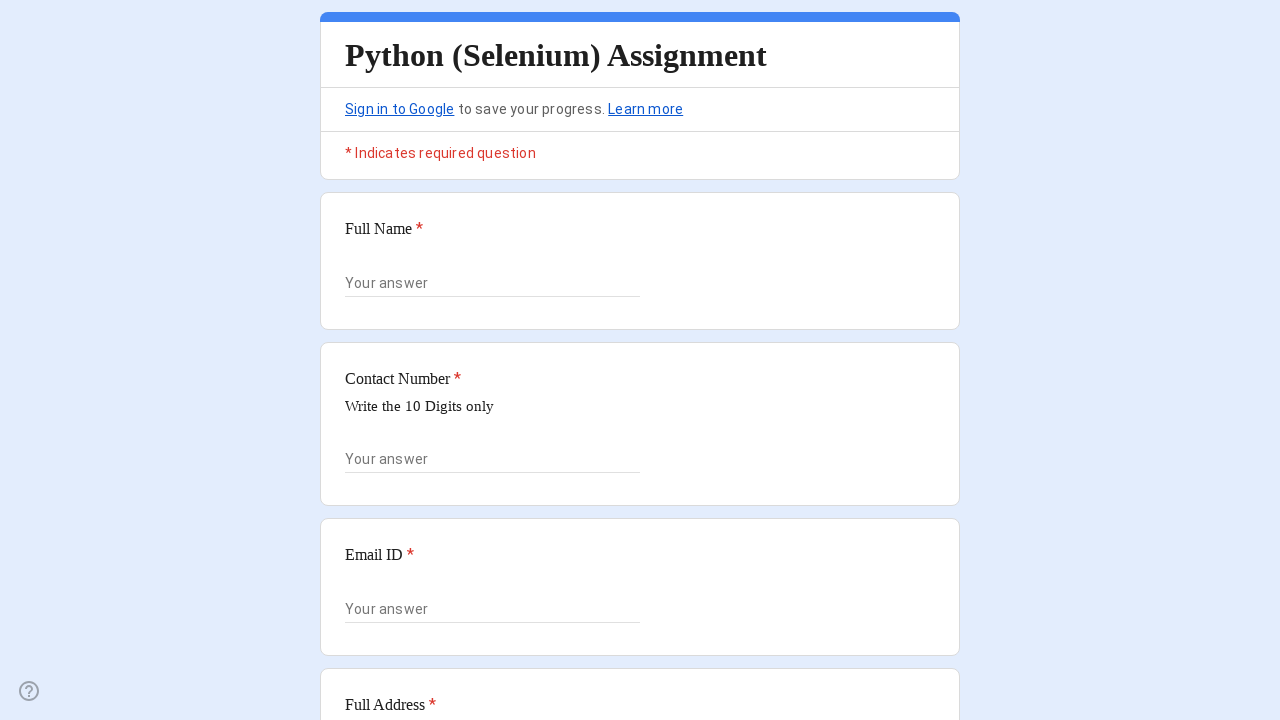

Waited for text input fields to load
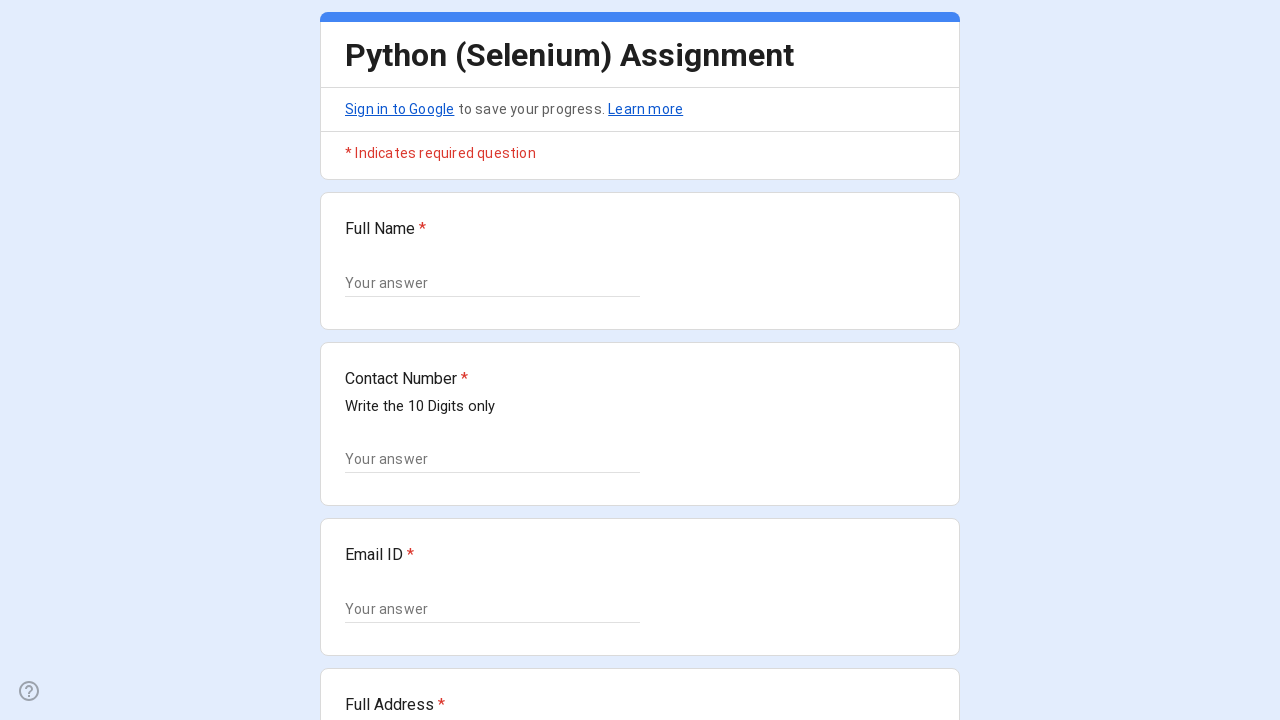

Located all text input fields on the form
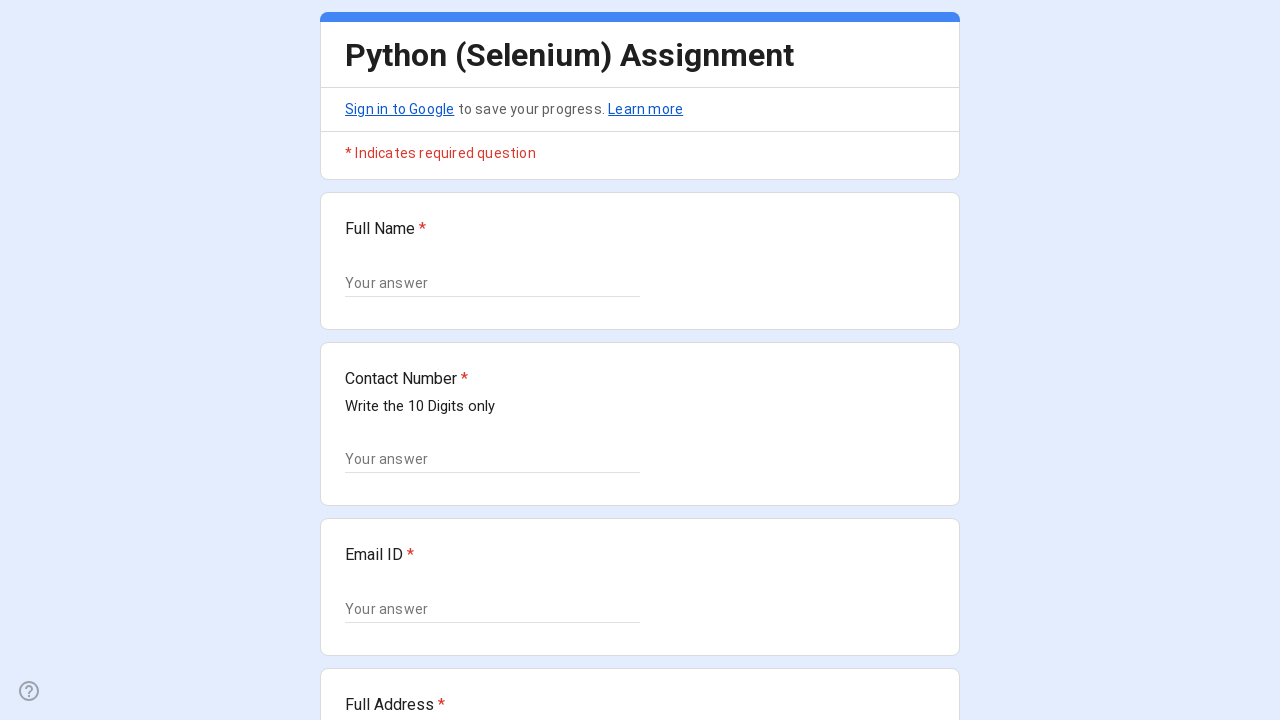

Filled name field with 'John Doe' on input[type='text'] >> nth=0
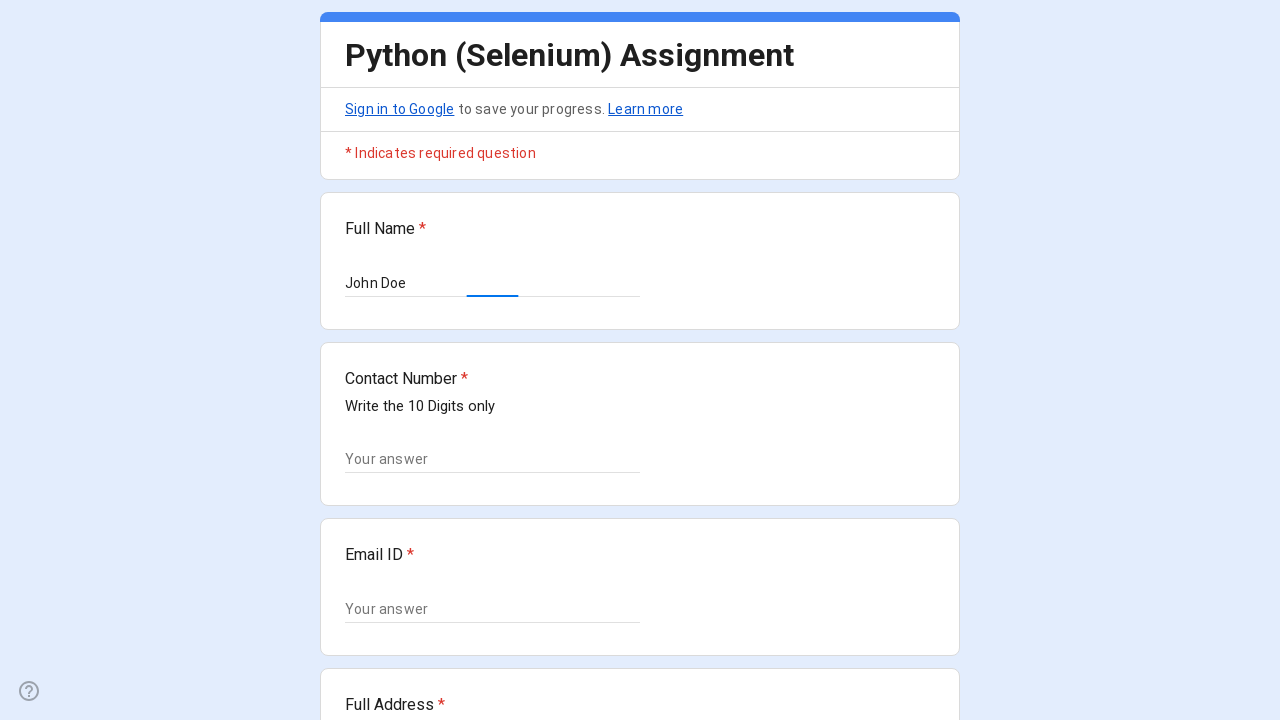

Filled phone field with '9876543210' on input[type='text'] >> nth=1
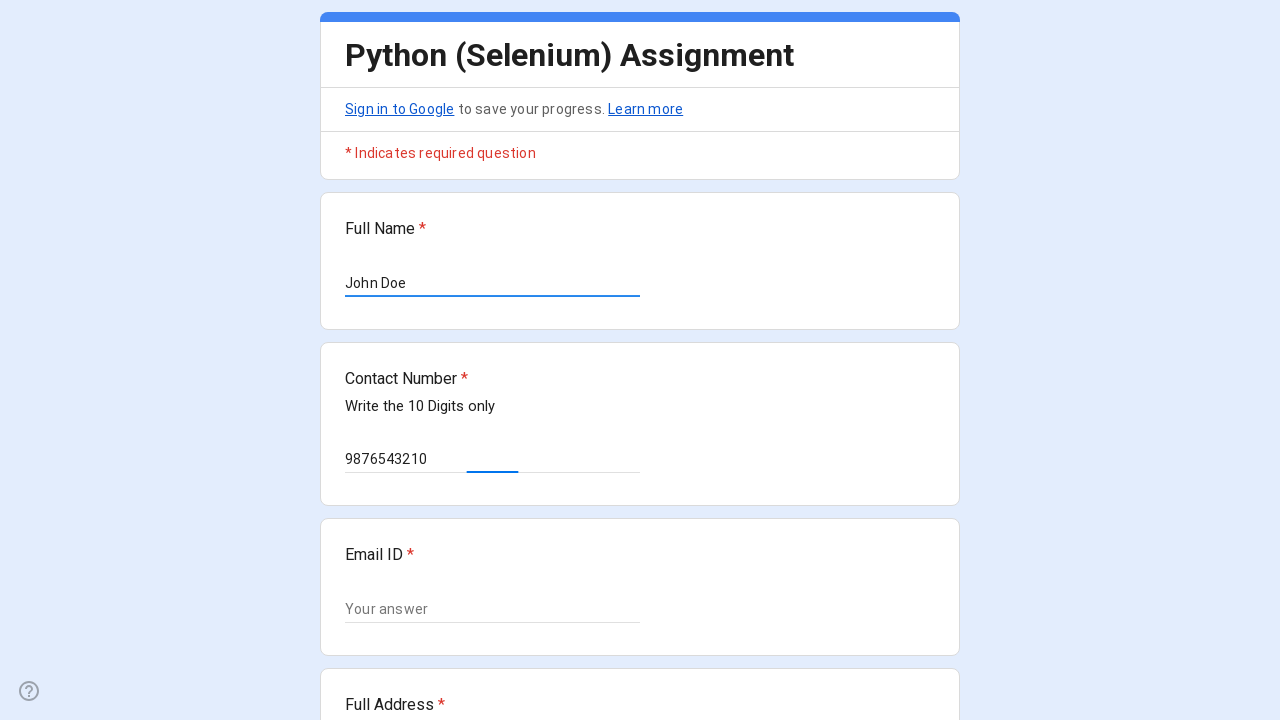

Filled email field with 'johndoe@example.com' on input[type='text'] >> nth=2
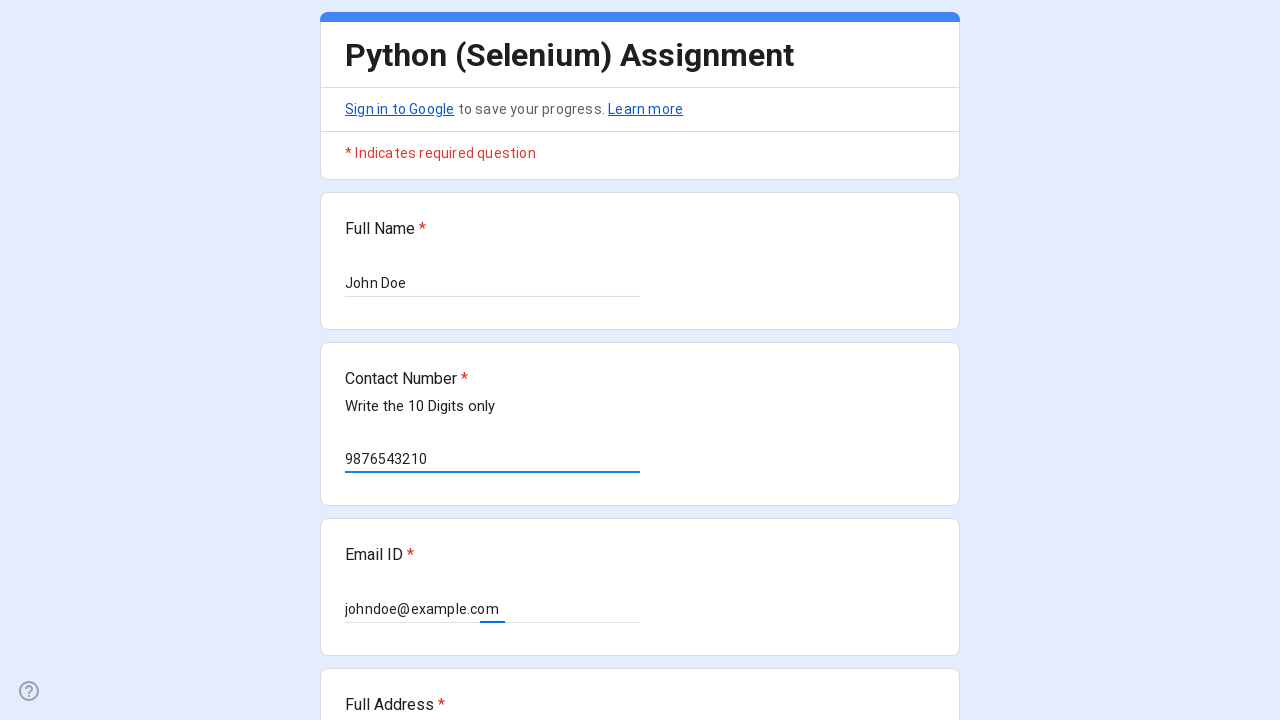

Filled address field with '123 Main Street, Anytown, State 12345' on textarea
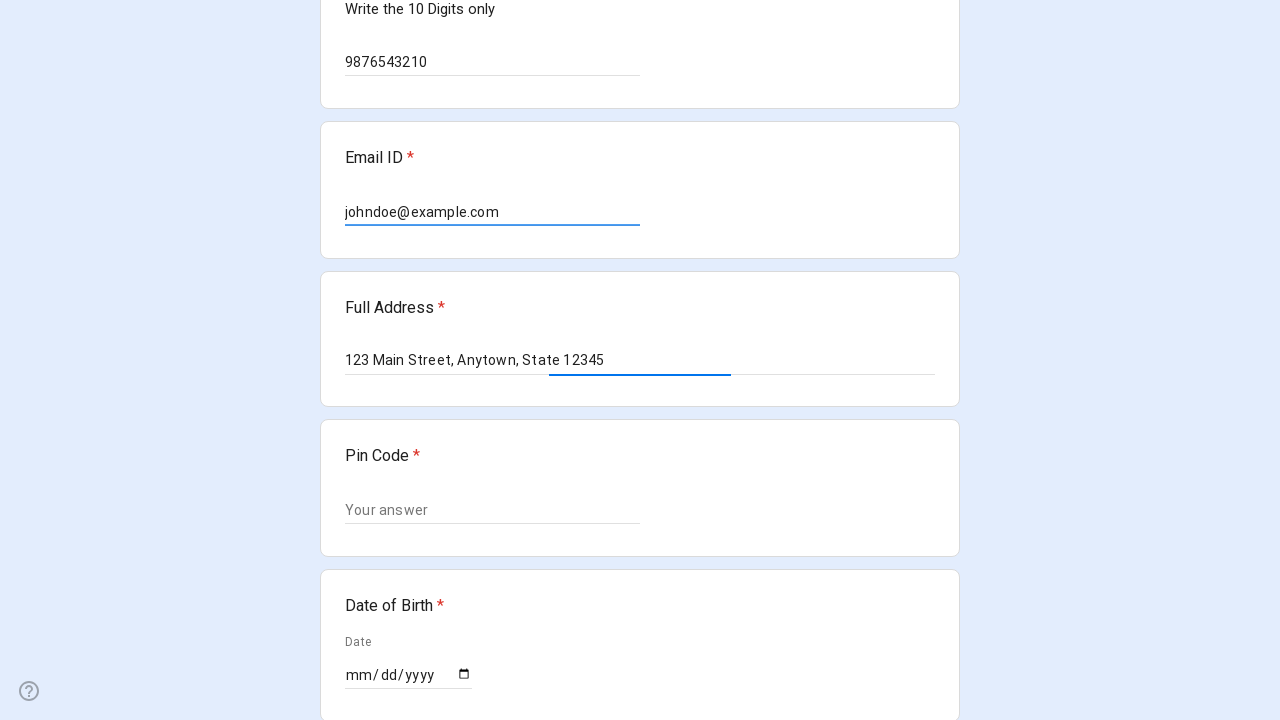

Filled additional number field with '555555' on input[type='text'] >> nth=3
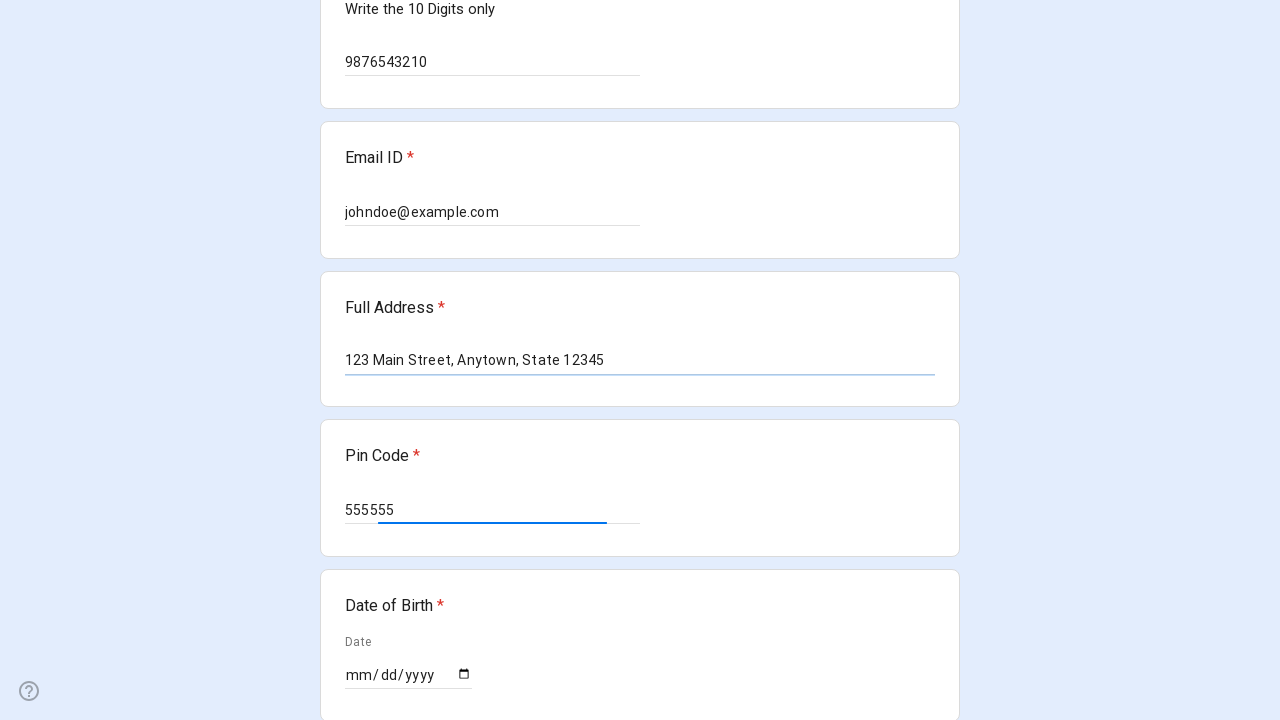

Filled date field with '2024-11-15' on input[type='date']
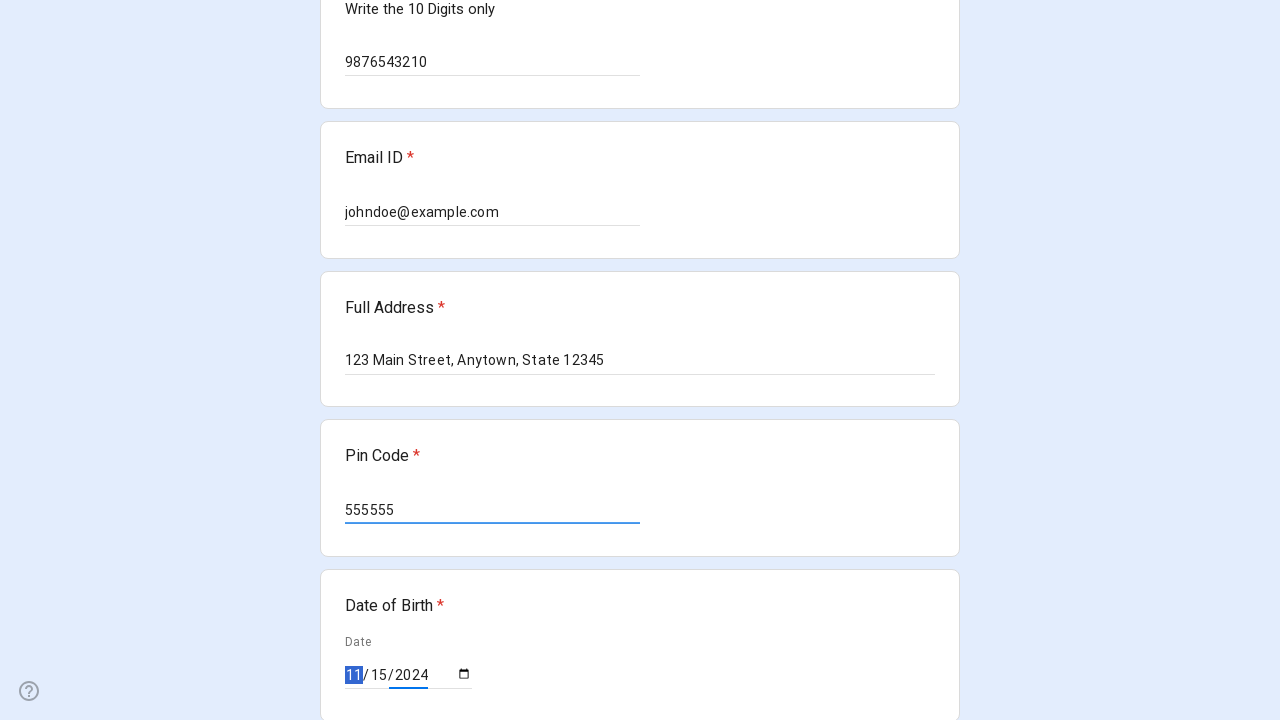

Filled gender field with 'Female' on input[type='text'] >> nth=4
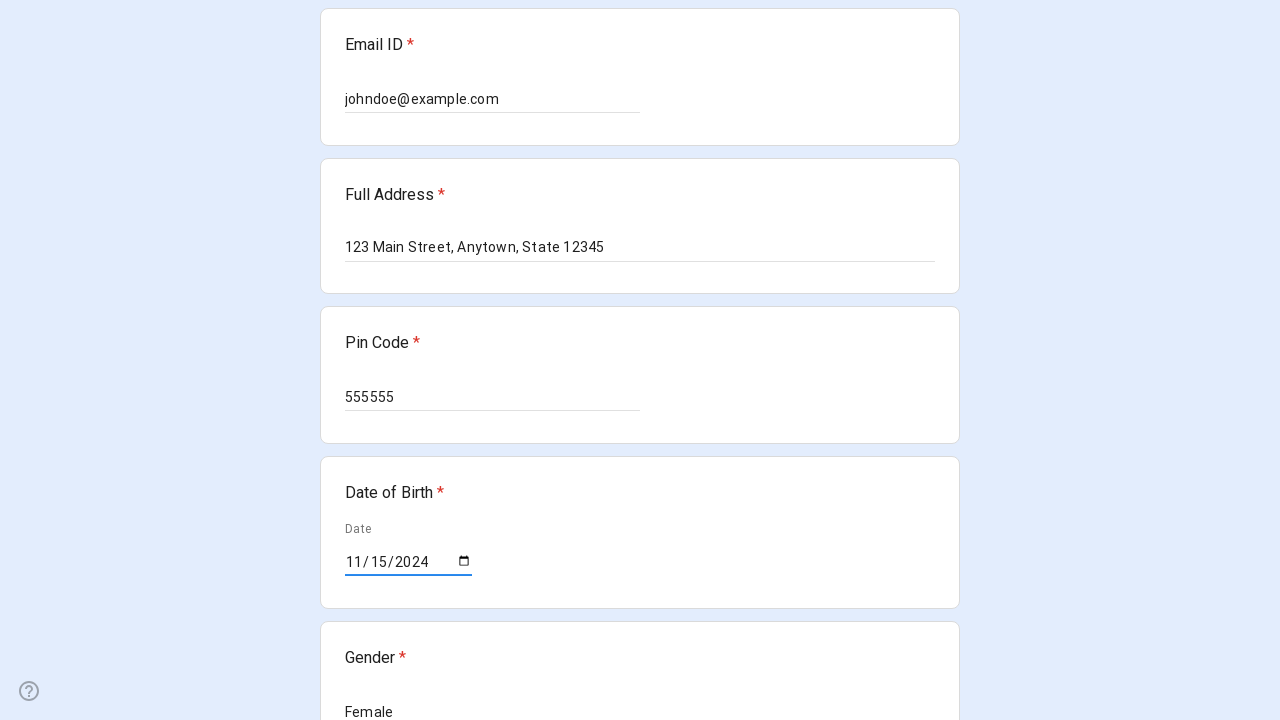

Filled code field with 'XYZ123' on input[type='text'] >> nth=5
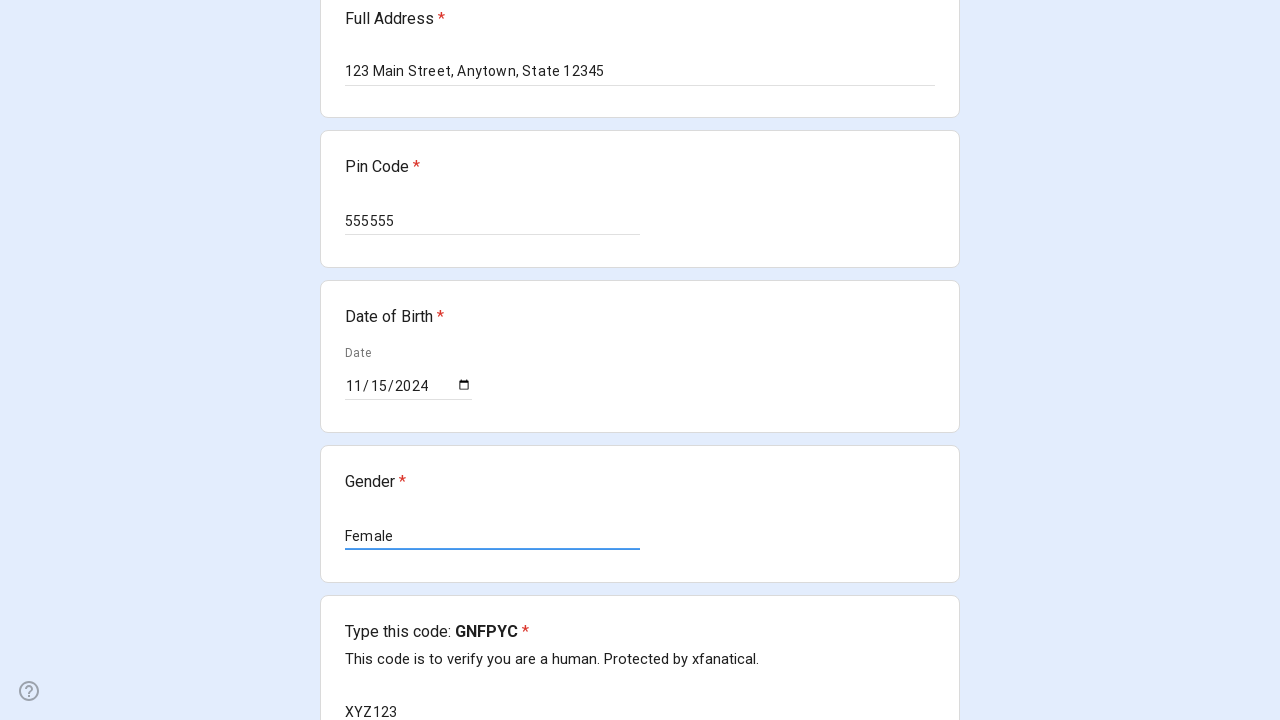

Clicked Submit button to submit the Google Form at (368, 546) on span:has-text('Submit')
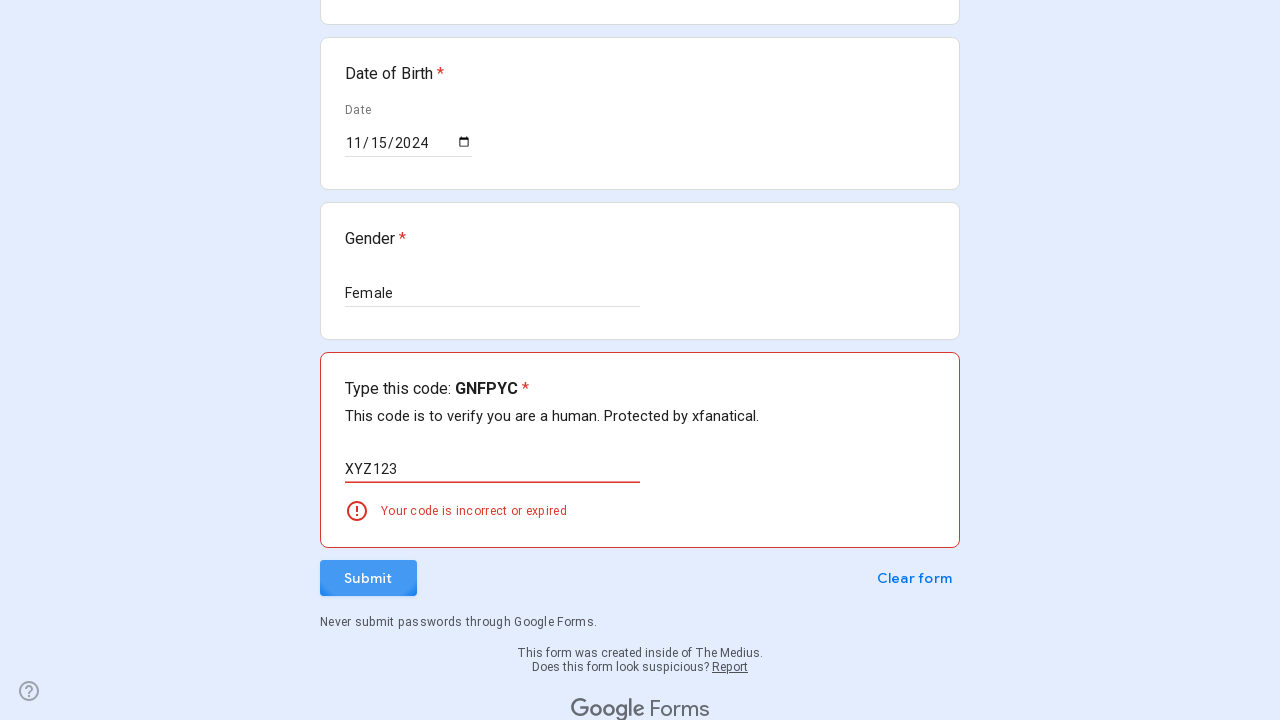

Waited 2 seconds for form submission to complete
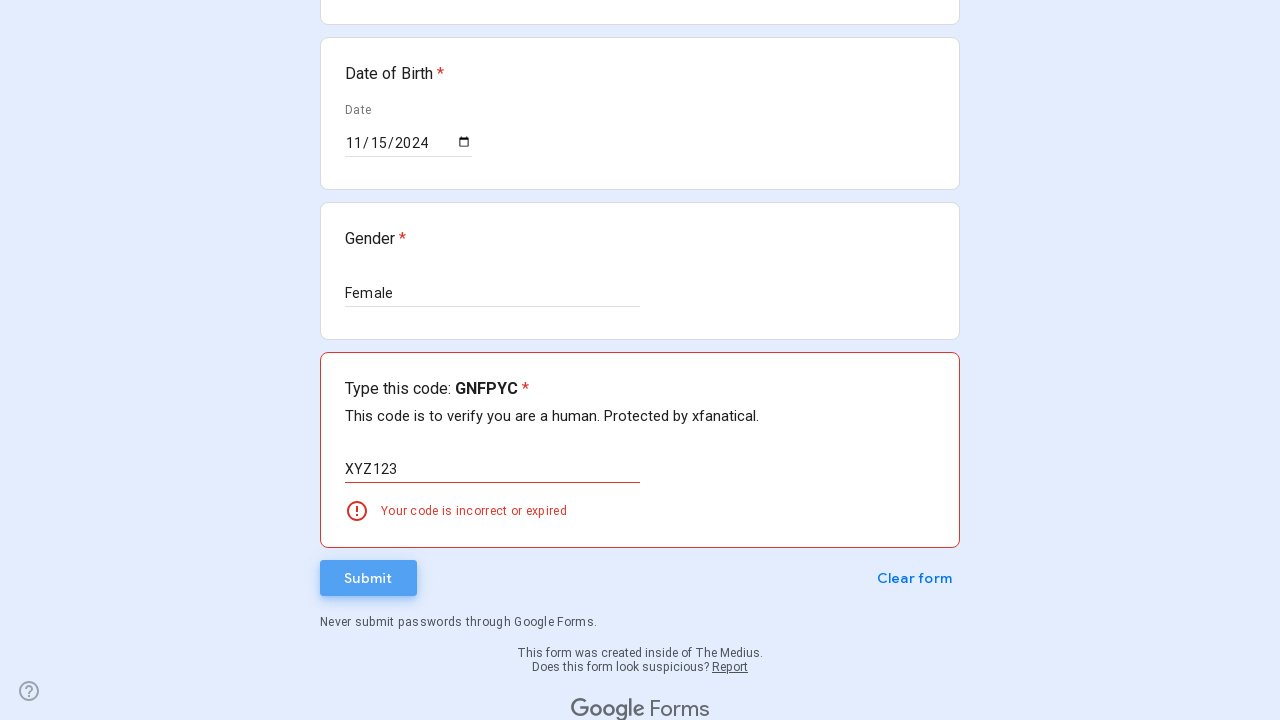

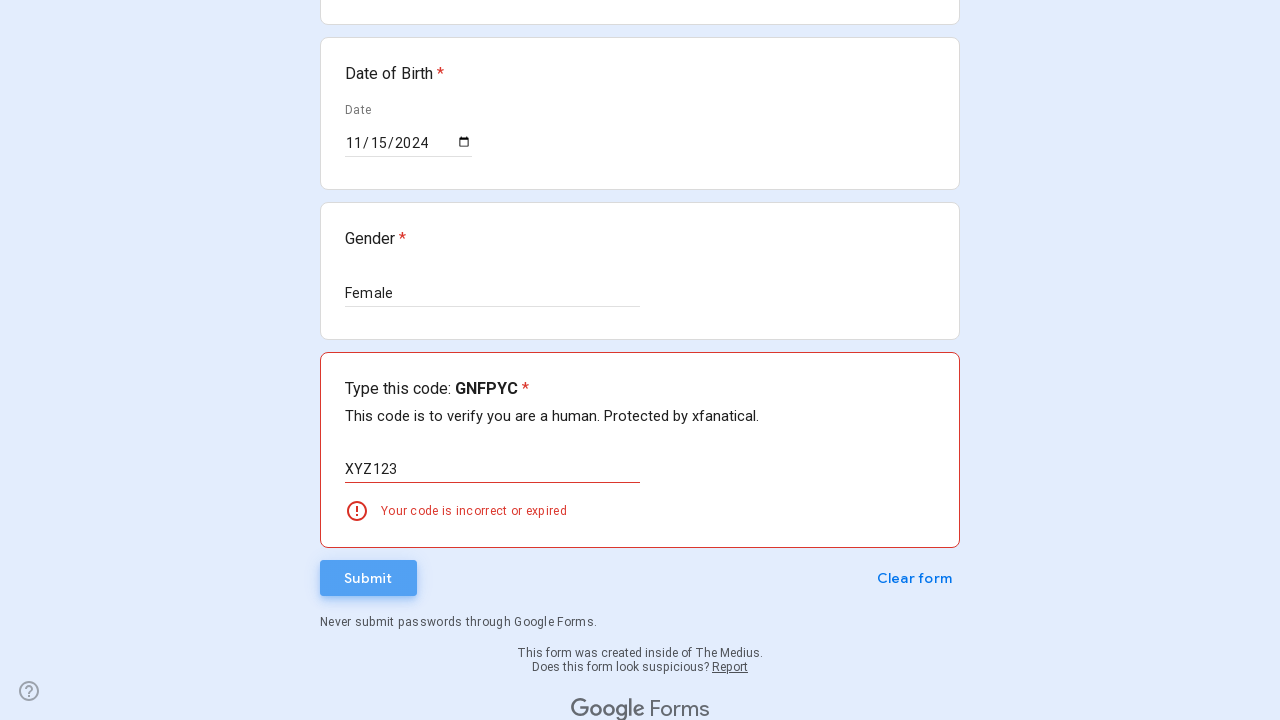